Fills out and submits a practice form with various input types including text fields, email, password, checkbox, dropdown, radio button, and date picker

Starting URL: https://rahulshettyacademy.com/angularpractice/

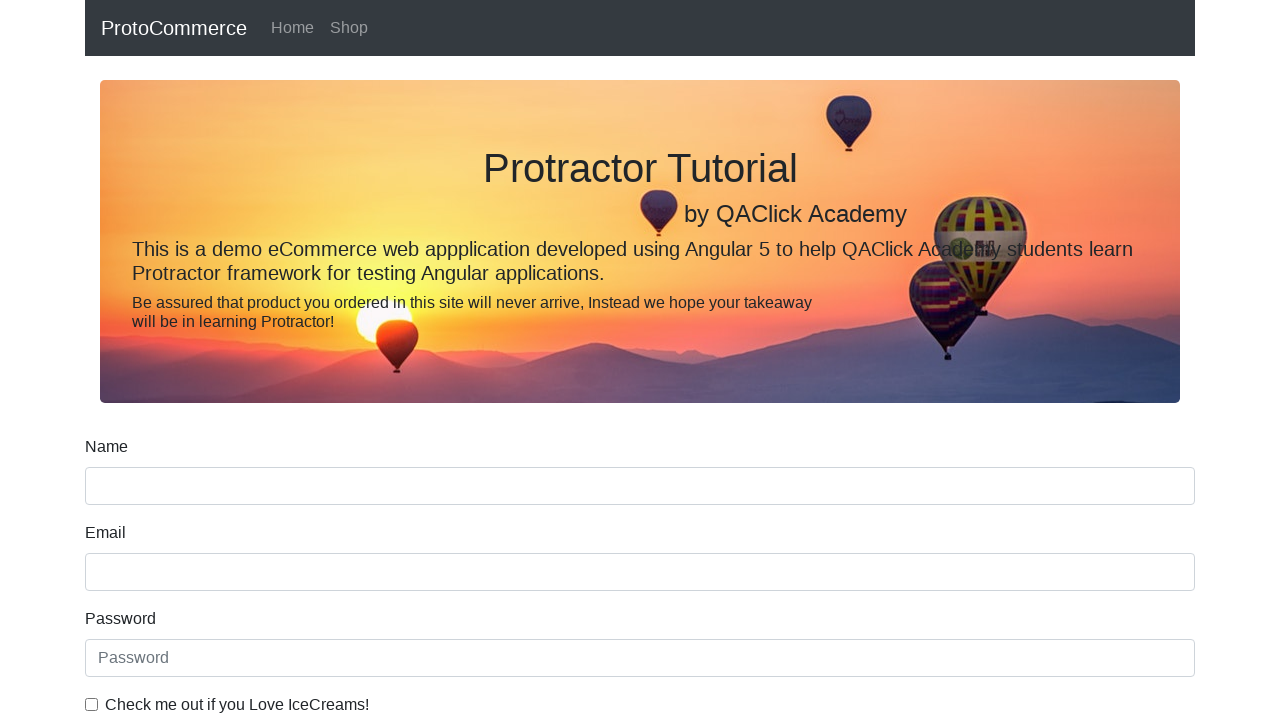

Filled name field with 'Student' on input[name='name']
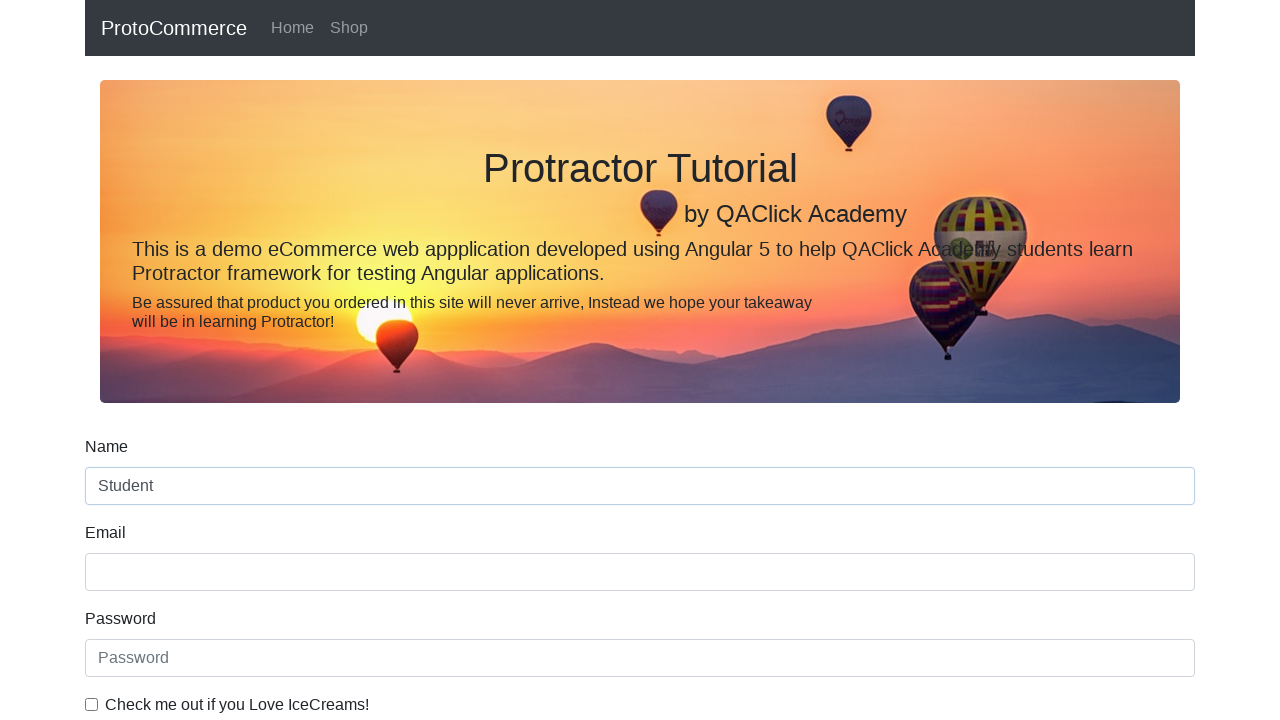

Filled email field with 'student@email.com' on input[name='email']
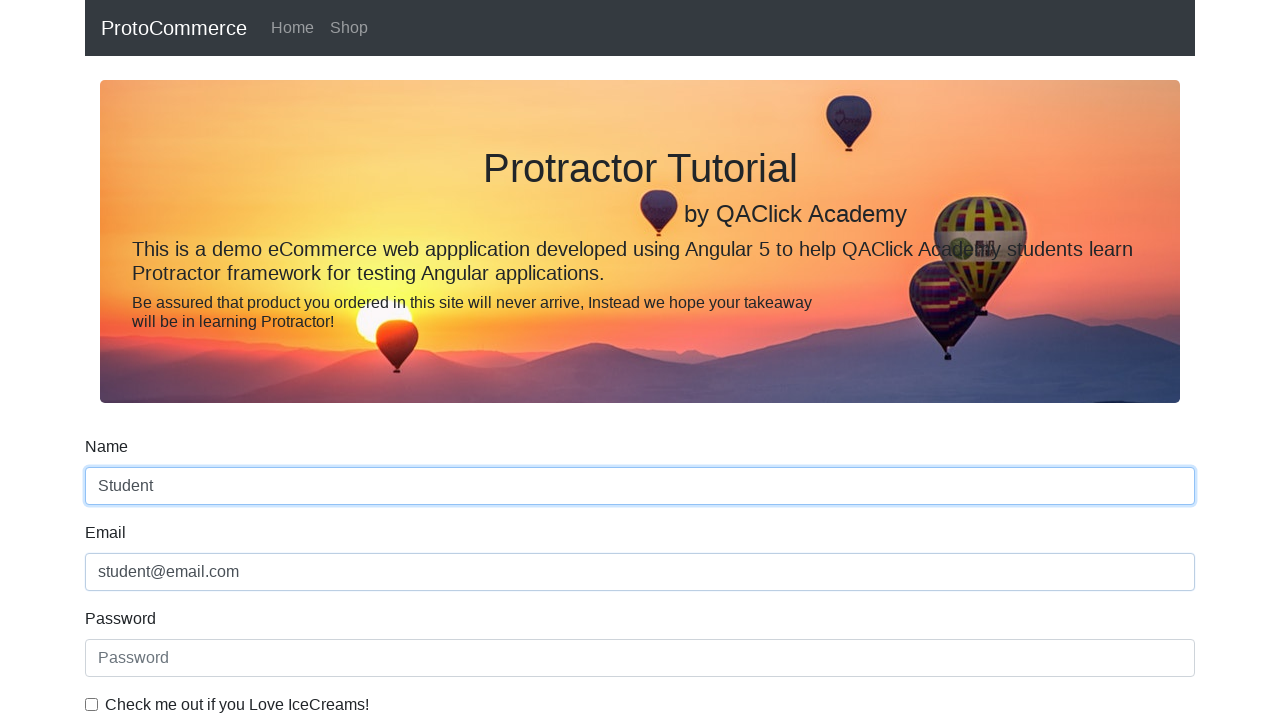

Filled password field with 'Password123$' on input#exampleInputPassword1
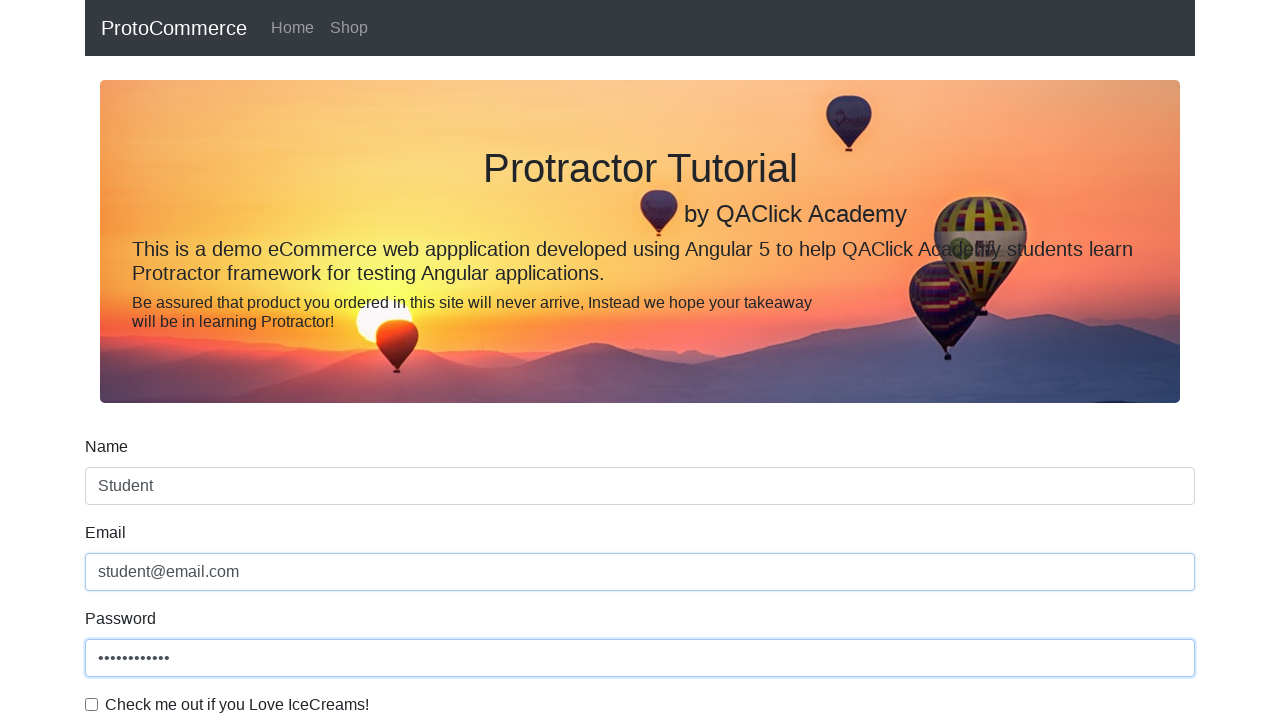

Clicked checkbox to agree to terms at (92, 704) on input#exampleCheck1
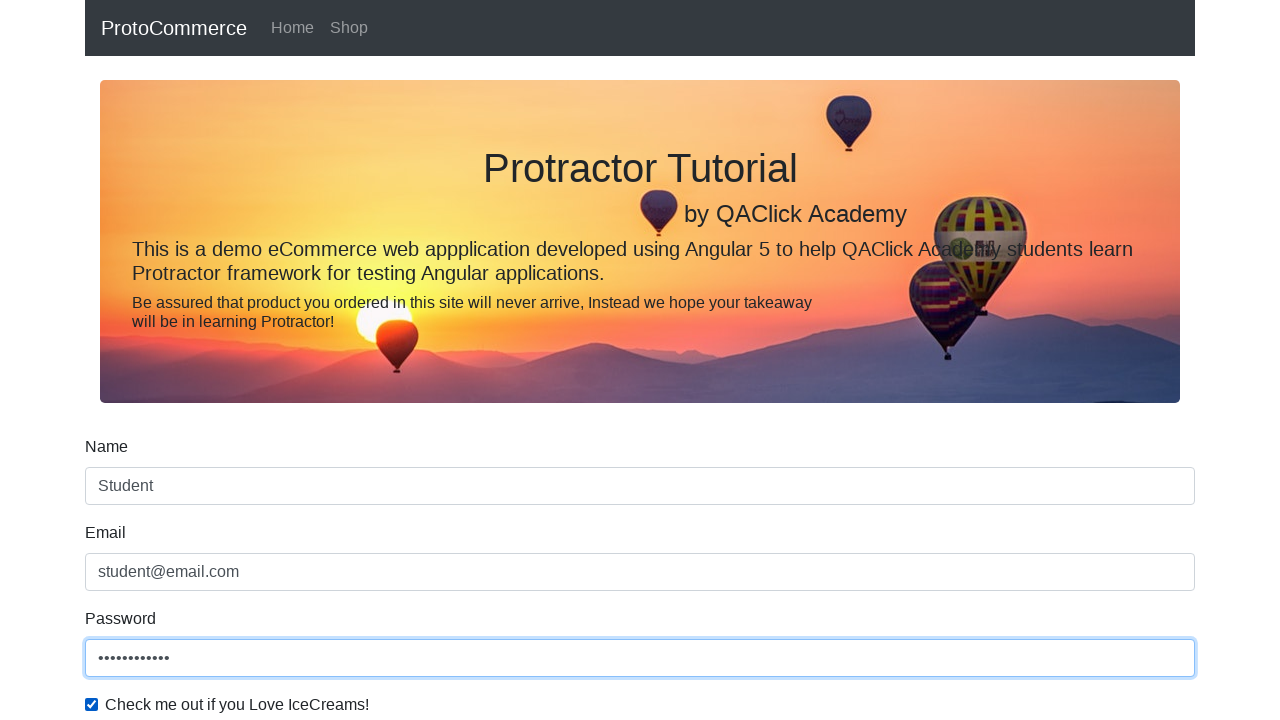

Selected 'Male' from gender dropdown on select#exampleFormControlSelect1
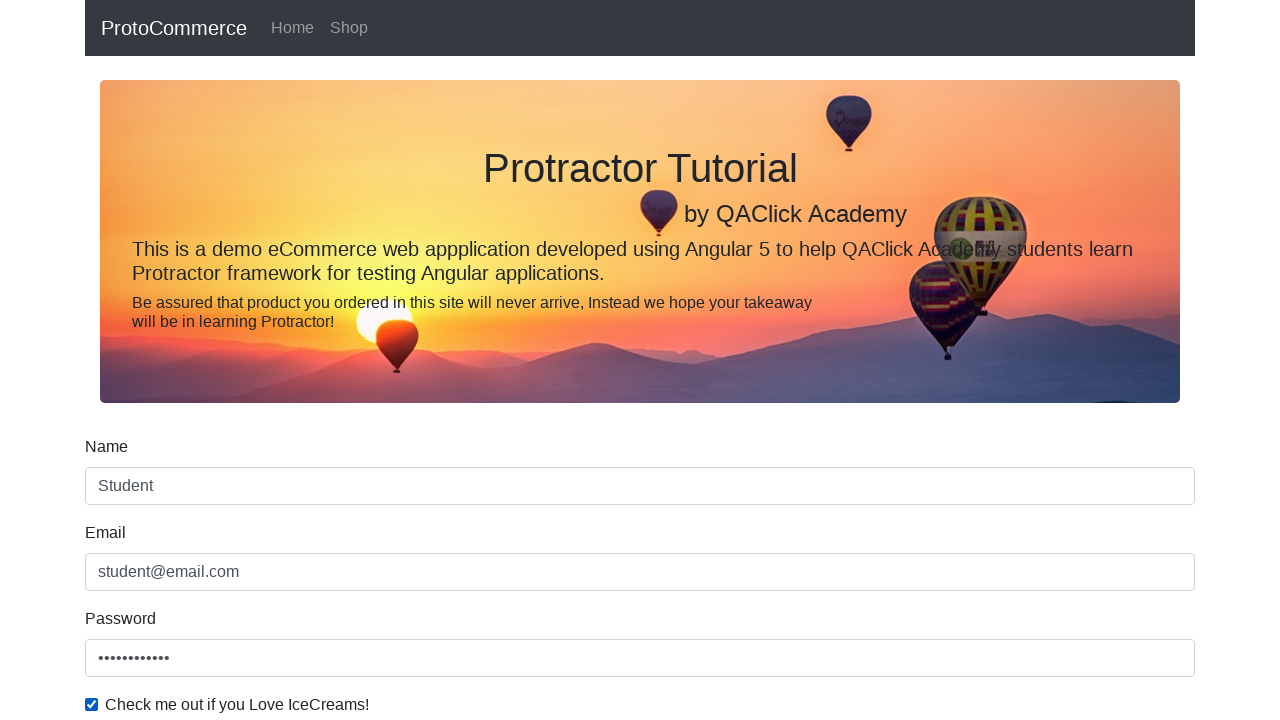

Selected employment status radio button at (238, 360) on input#inlineRadio1
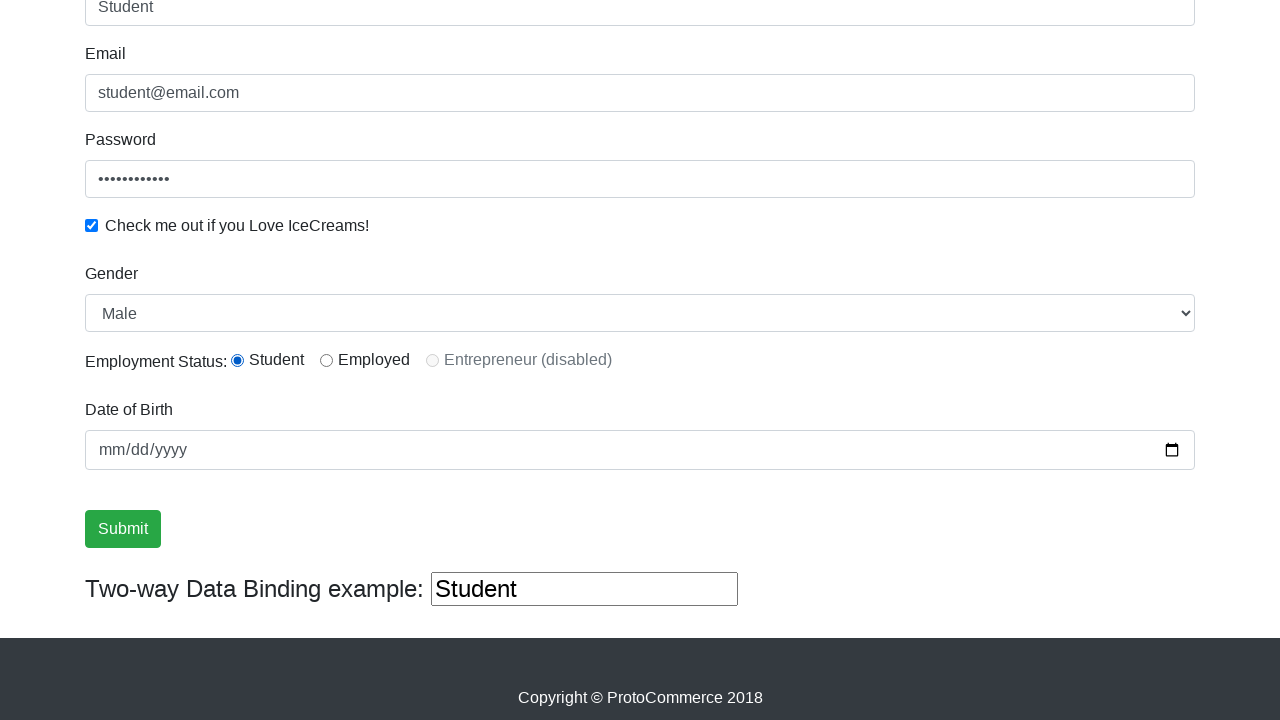

Filled date field with '2000-12-21' on input[type='date']
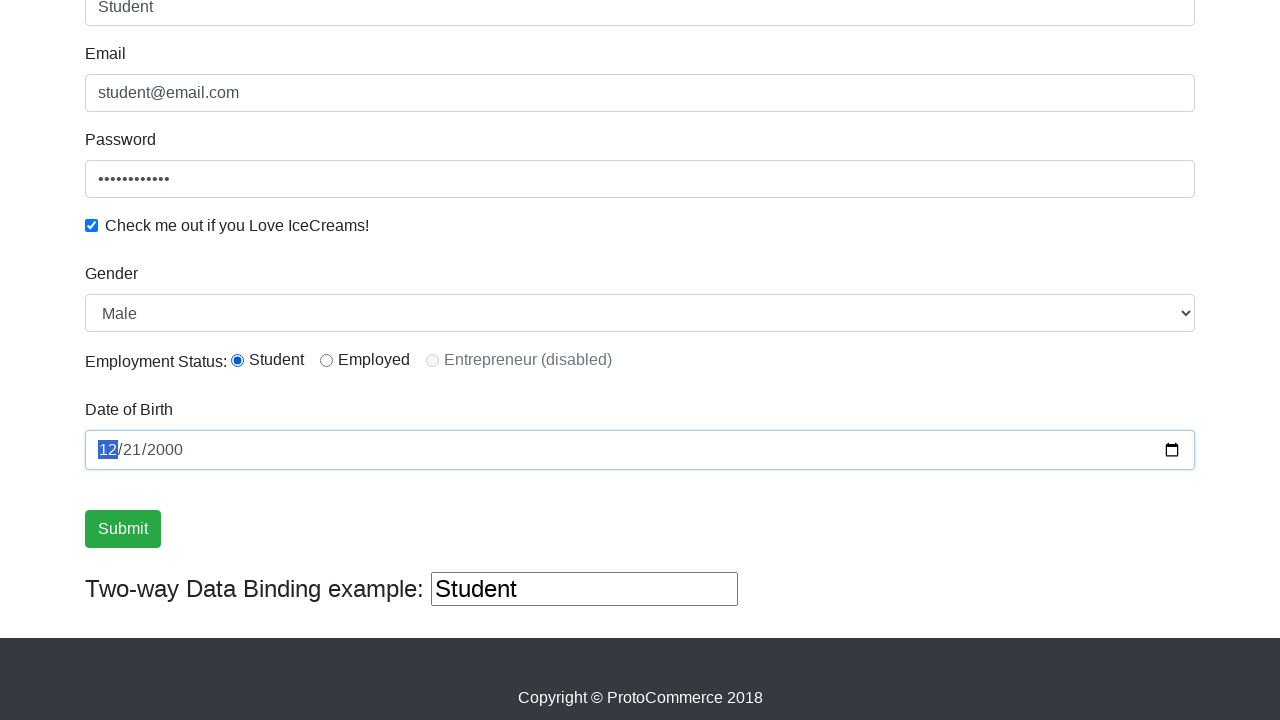

Clicked submit button to submit form at (123, 529) on input.btn.btn-success
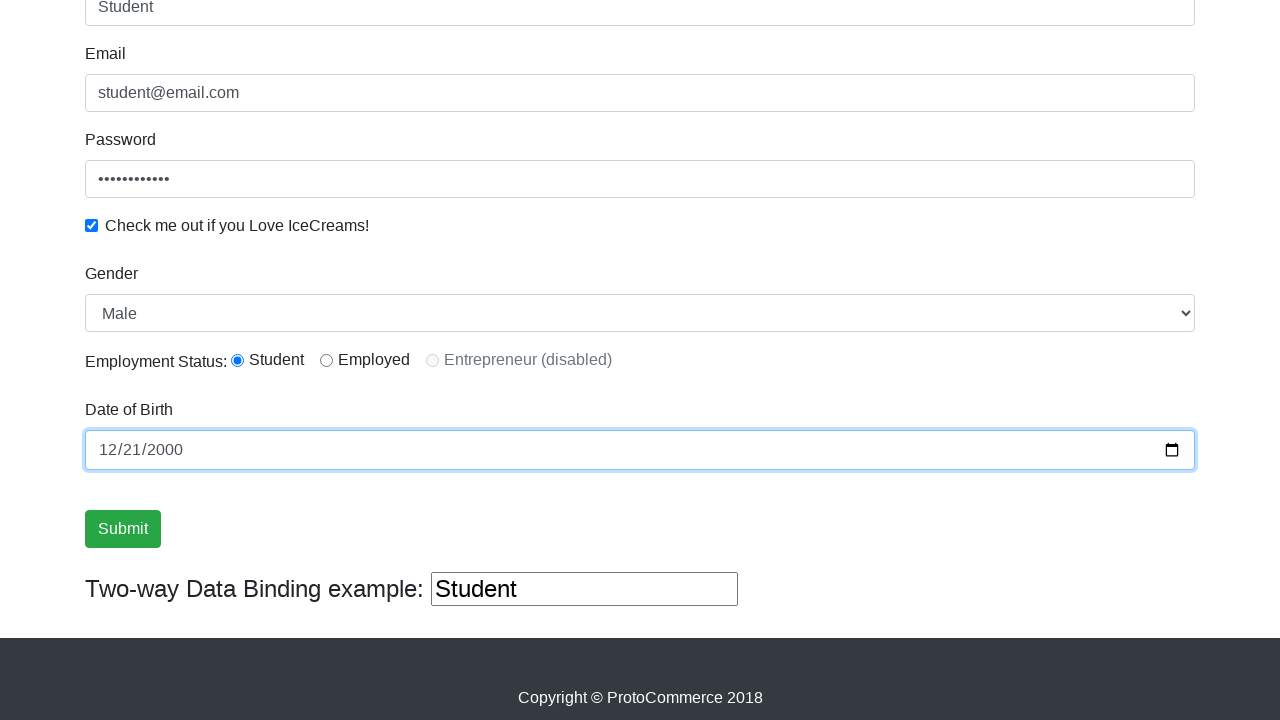

Success message appeared confirming form submission
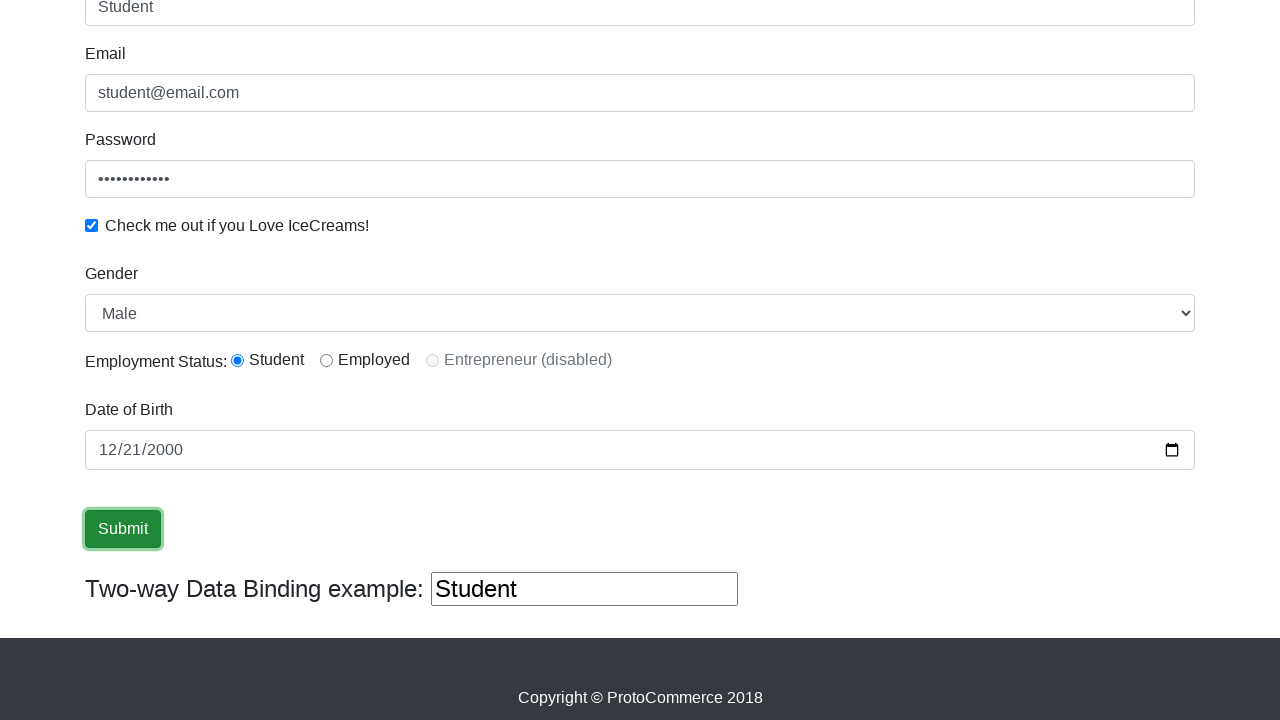

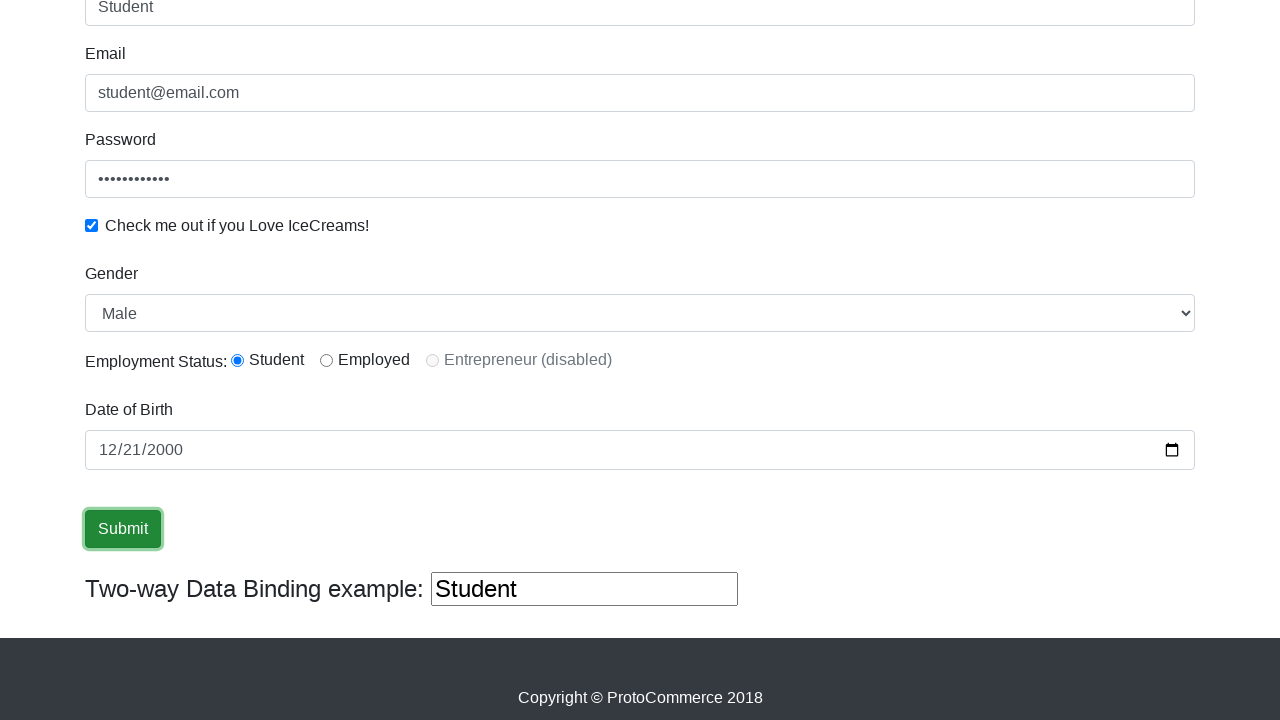